Tests that clicking the "Forgot your password" link on the login page successfully navigates to the Reset Password page and verifies the page title text is displayed.

Starting URL: https://opensource-demo.orangehrmlive.com

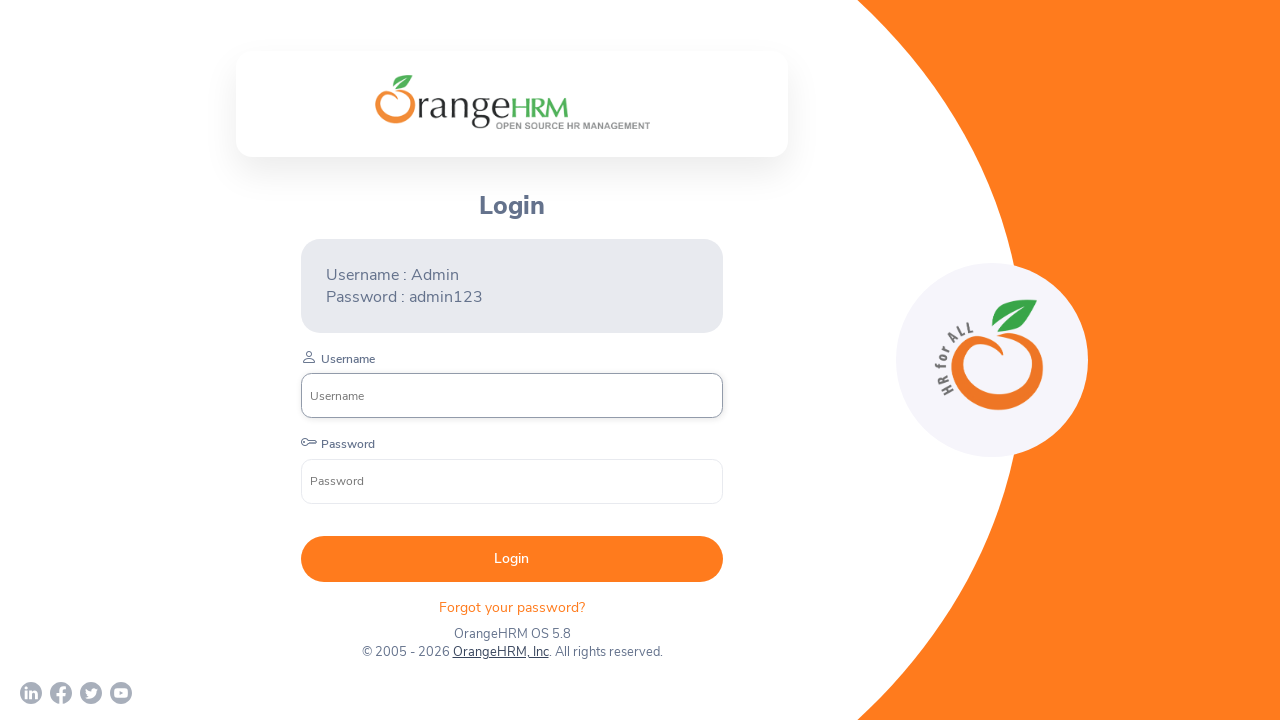

Clicked 'Forgot your password' link on login page at (512, 607) on .orangehrm-login-forgot
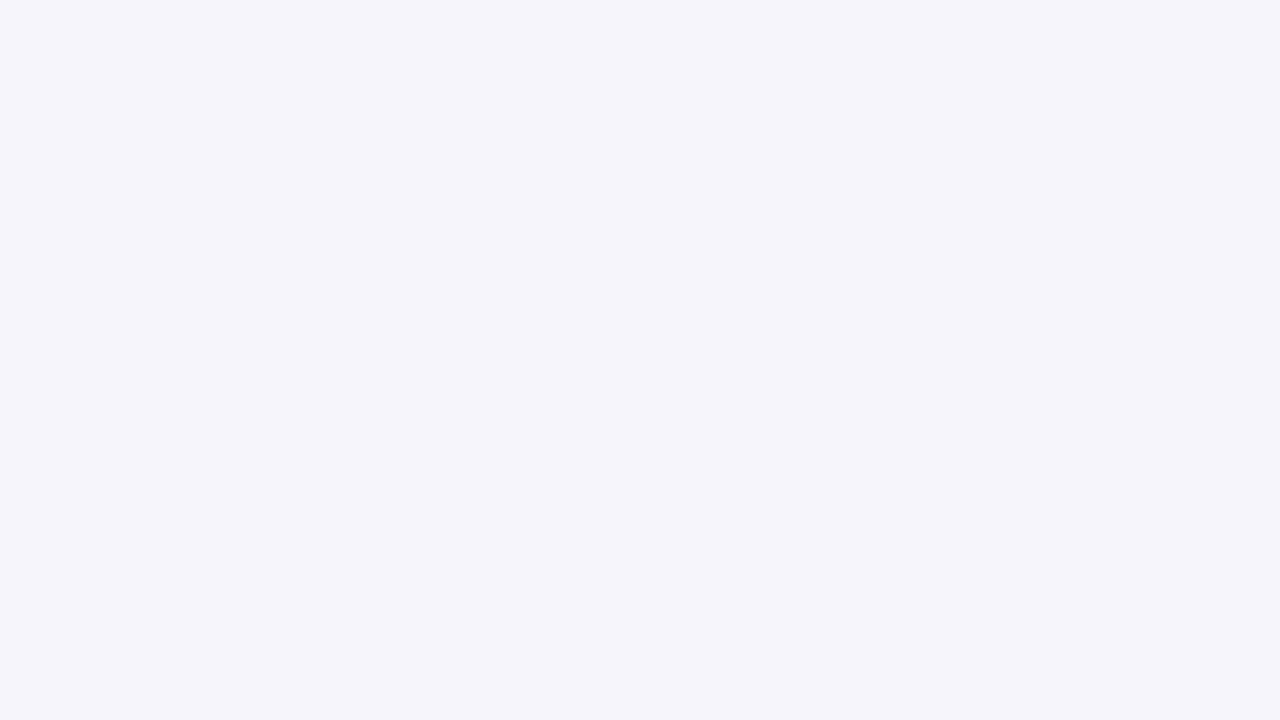

Located Reset Password header element
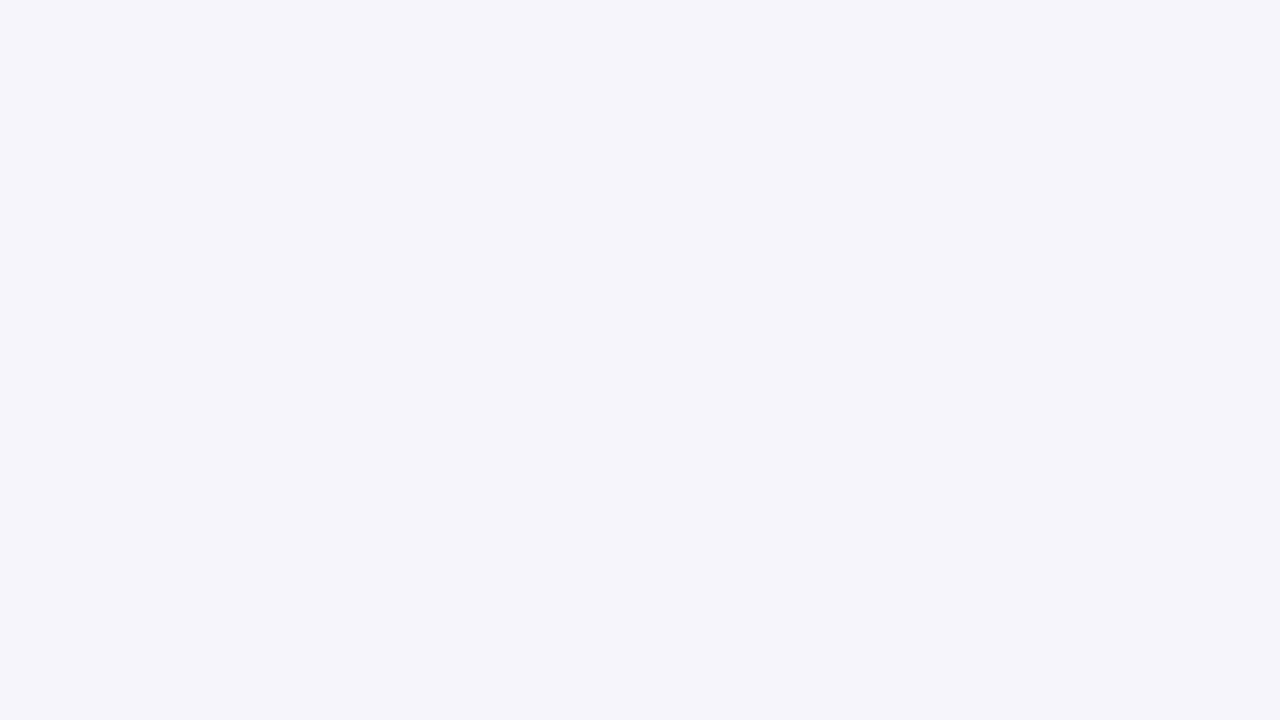

Reset Password page header loaded successfully
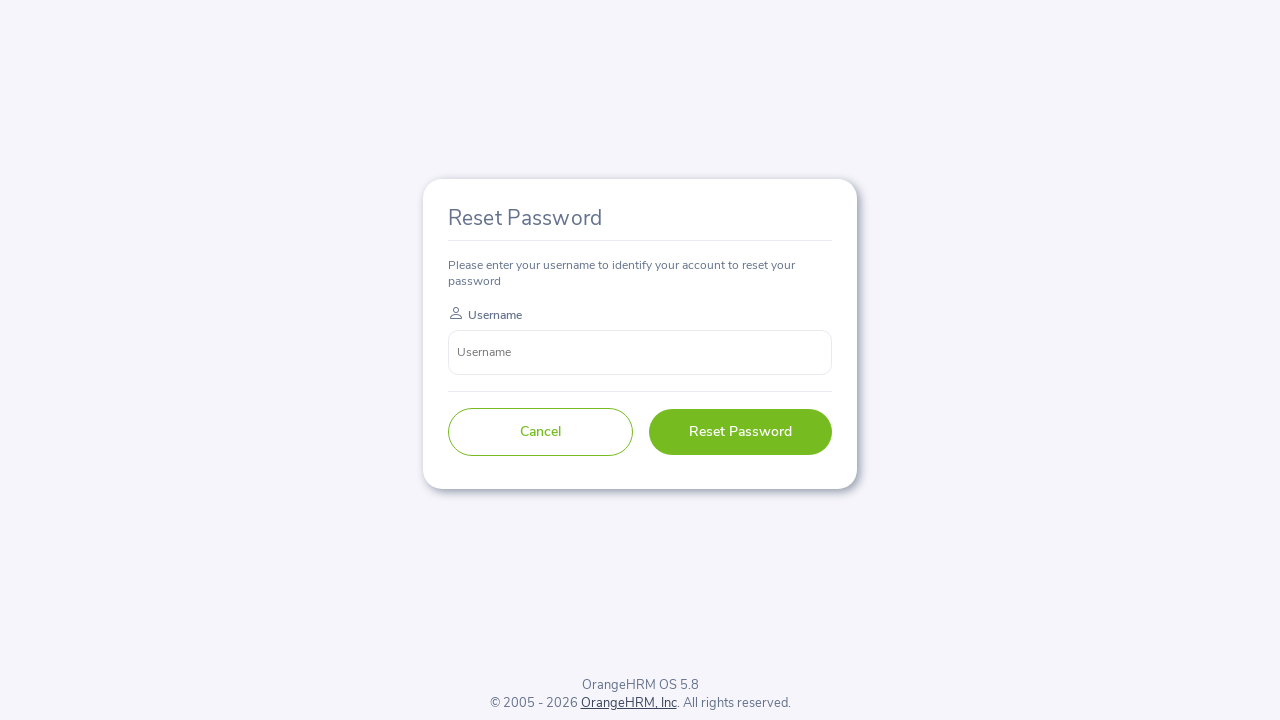

Verified page title text is 'Reset Password'
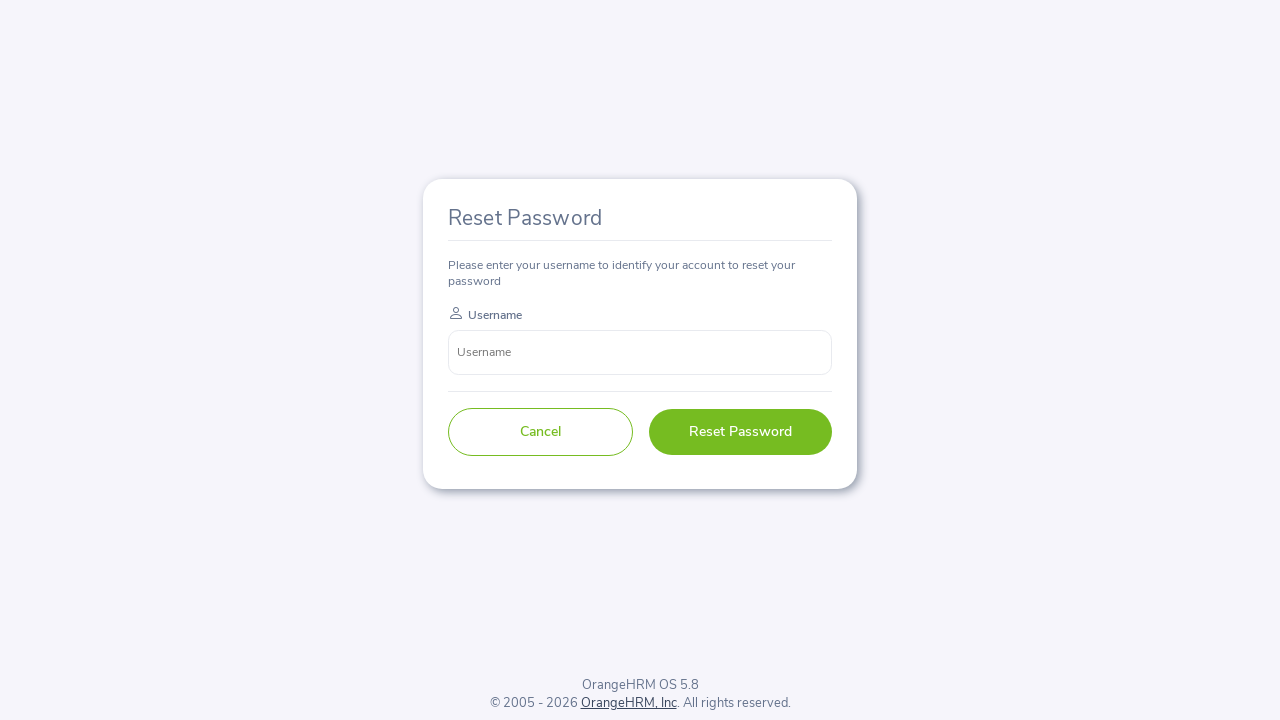

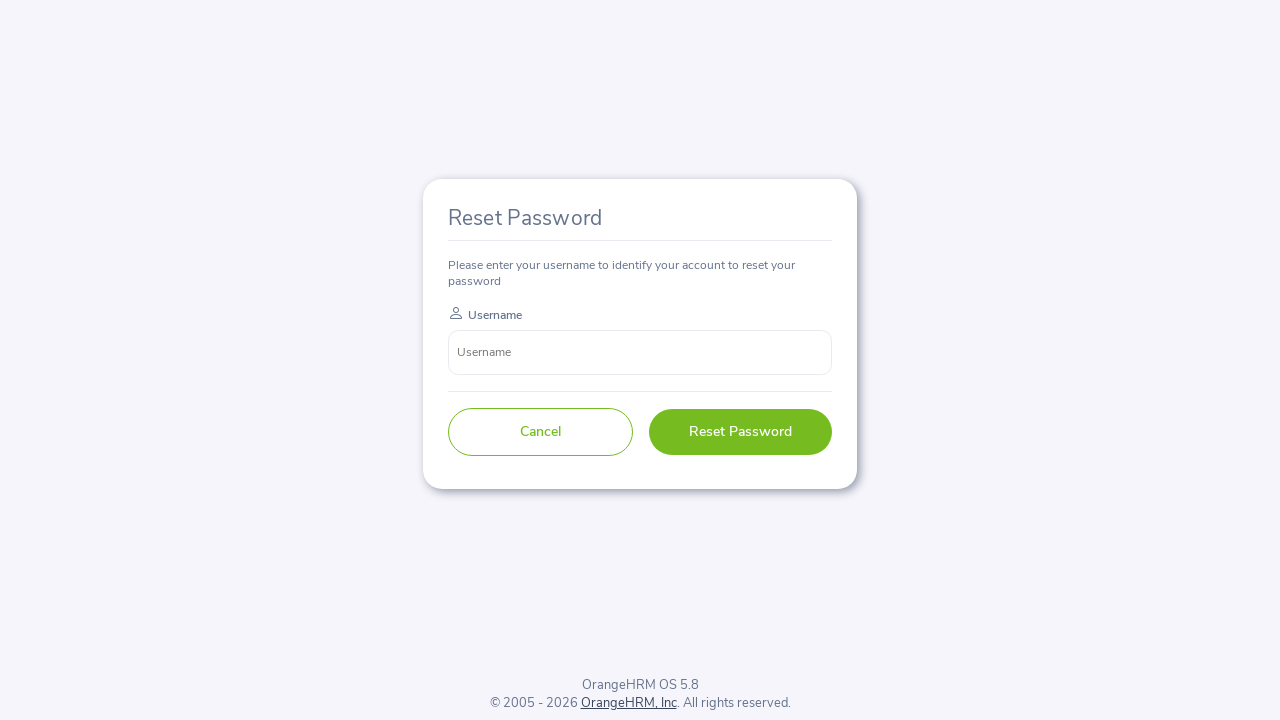